Navigates to ELM School website and verifies the page loads by checking the current URL

Starting URL: https://elm.school

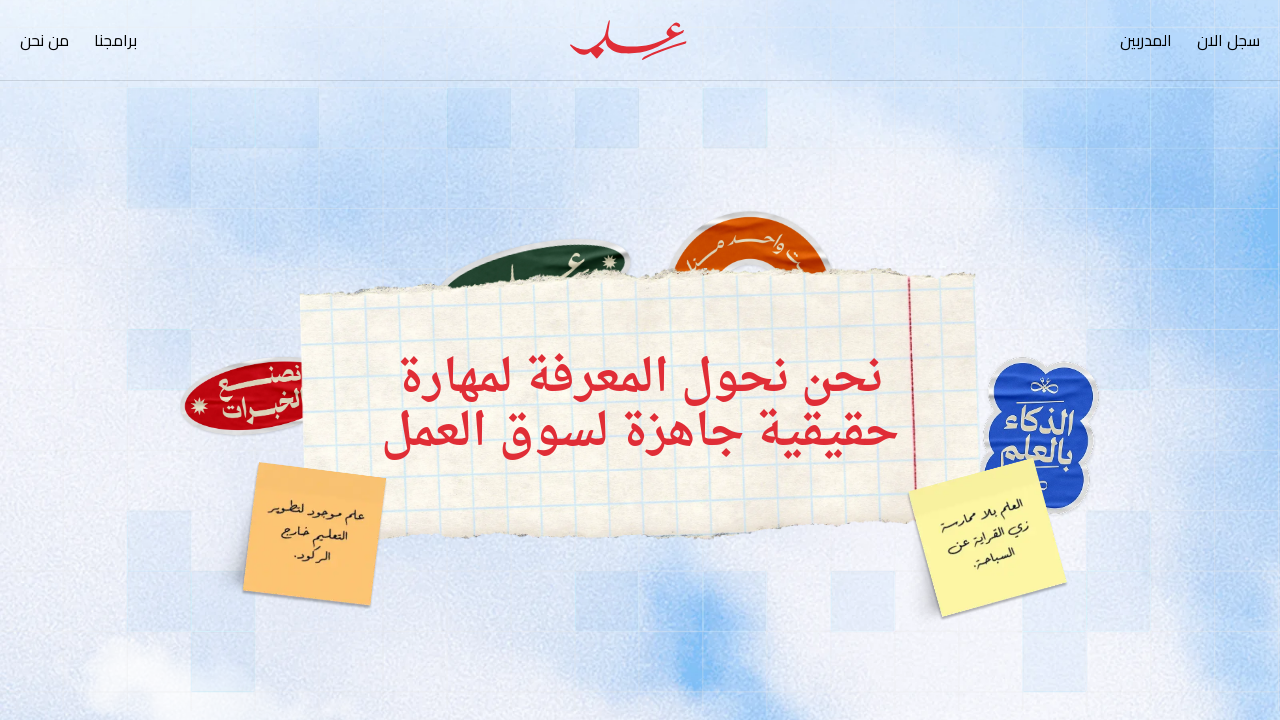

Navigated to https://elm.school
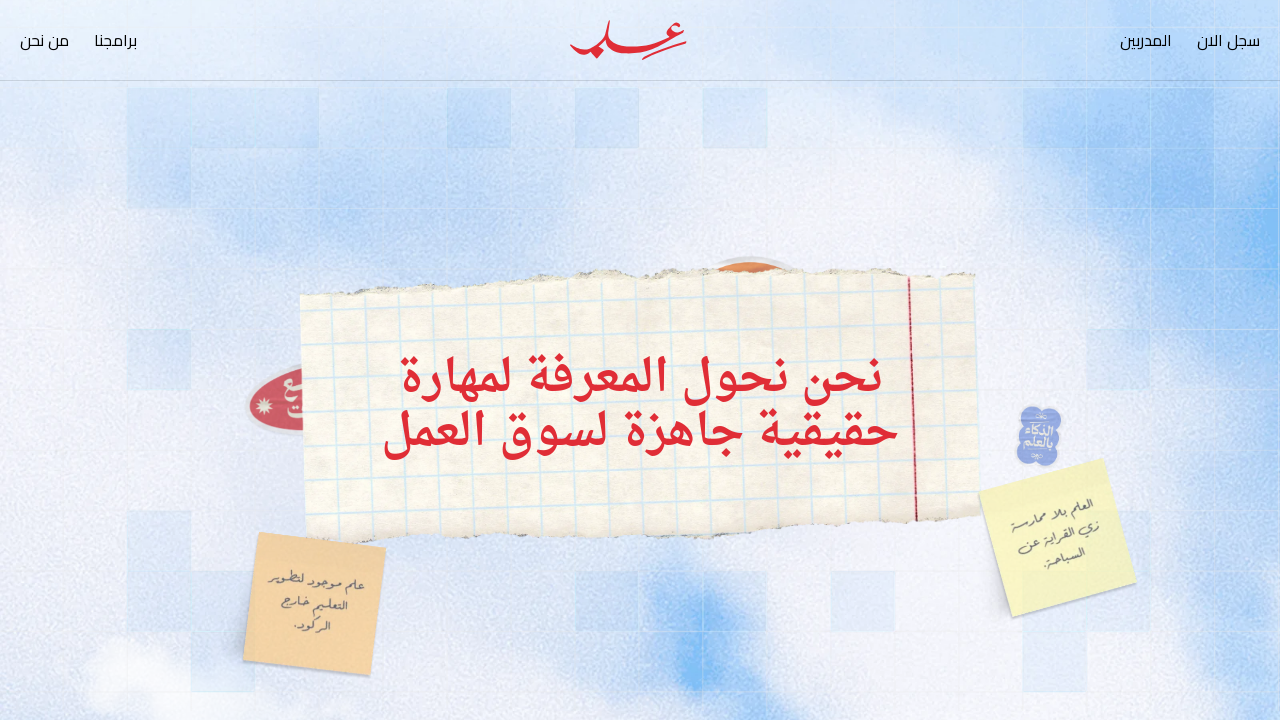

Retrieved current URL to verify navigation
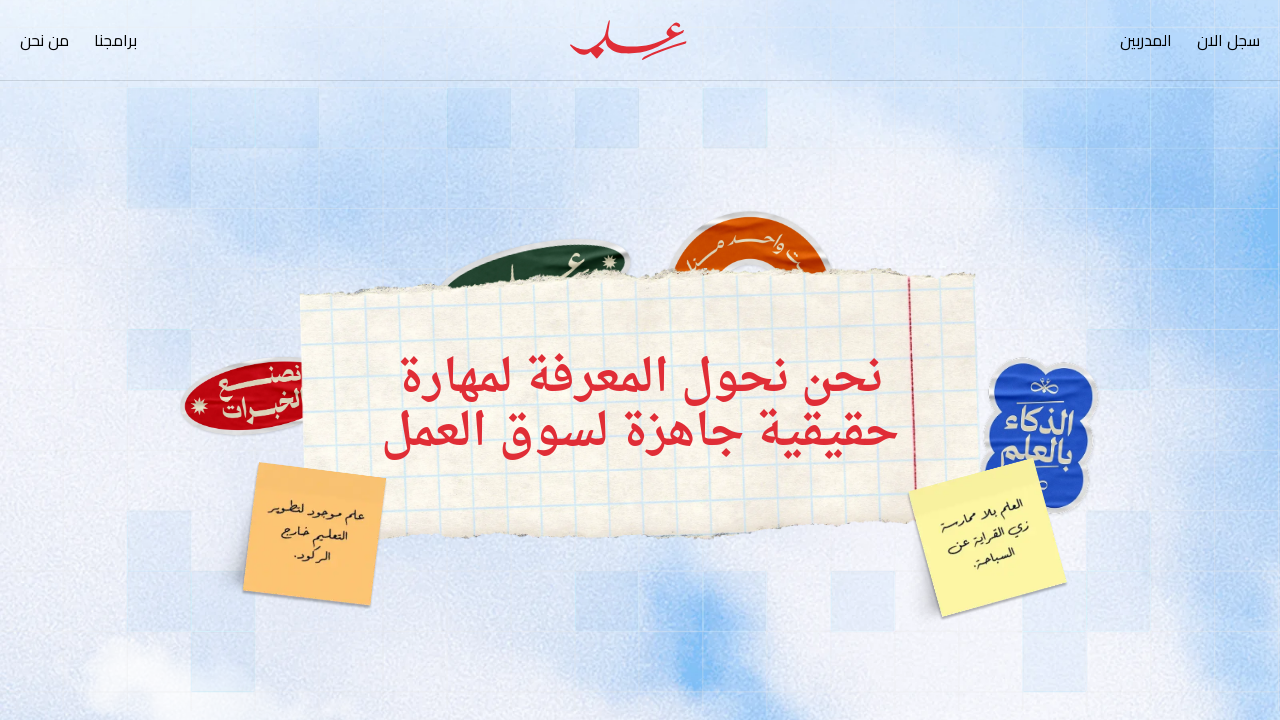

Retrieved page content to verify page loaded
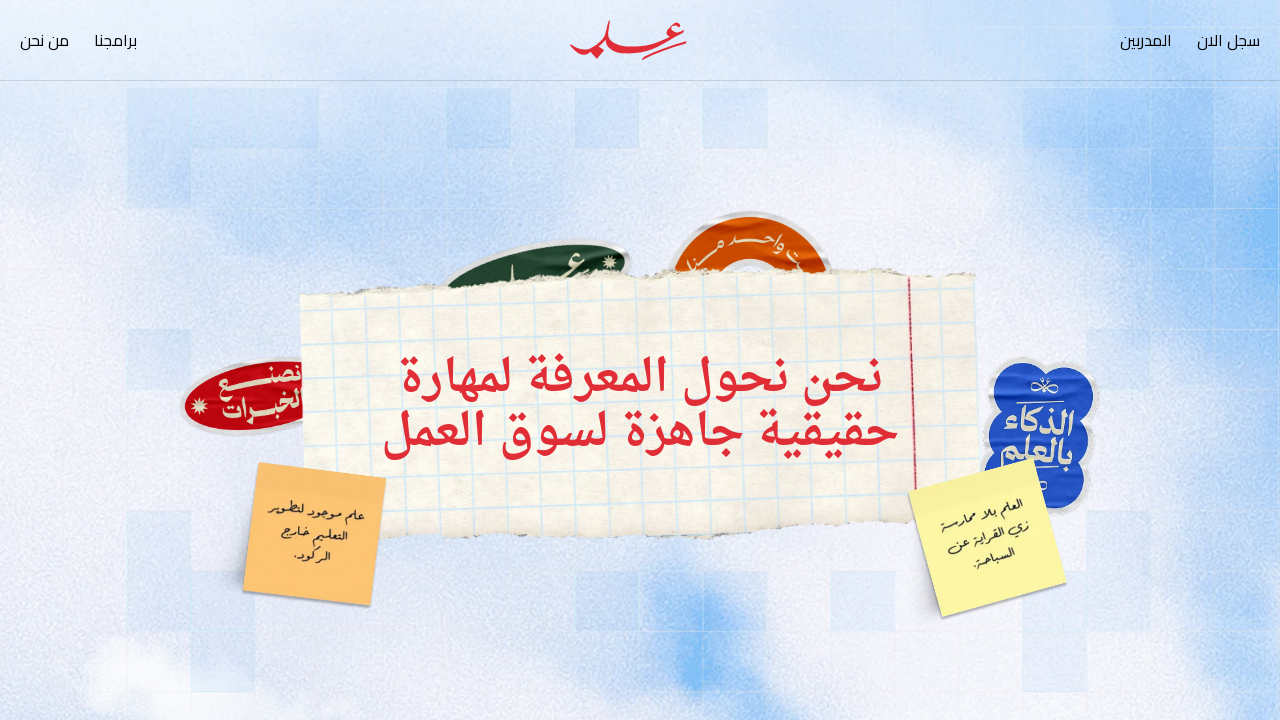

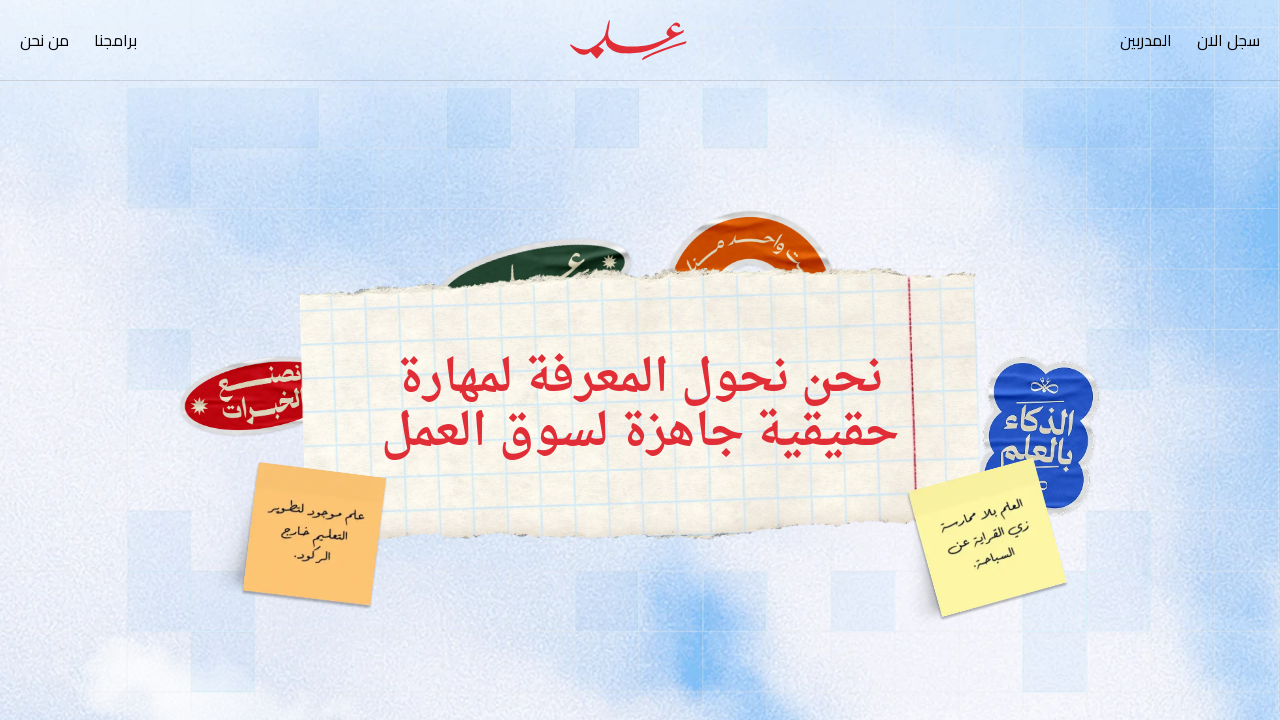